Tests radio button functionality by clicking the "Yes" radio button option.

Starting URL: https://demoqa.com/radio-button

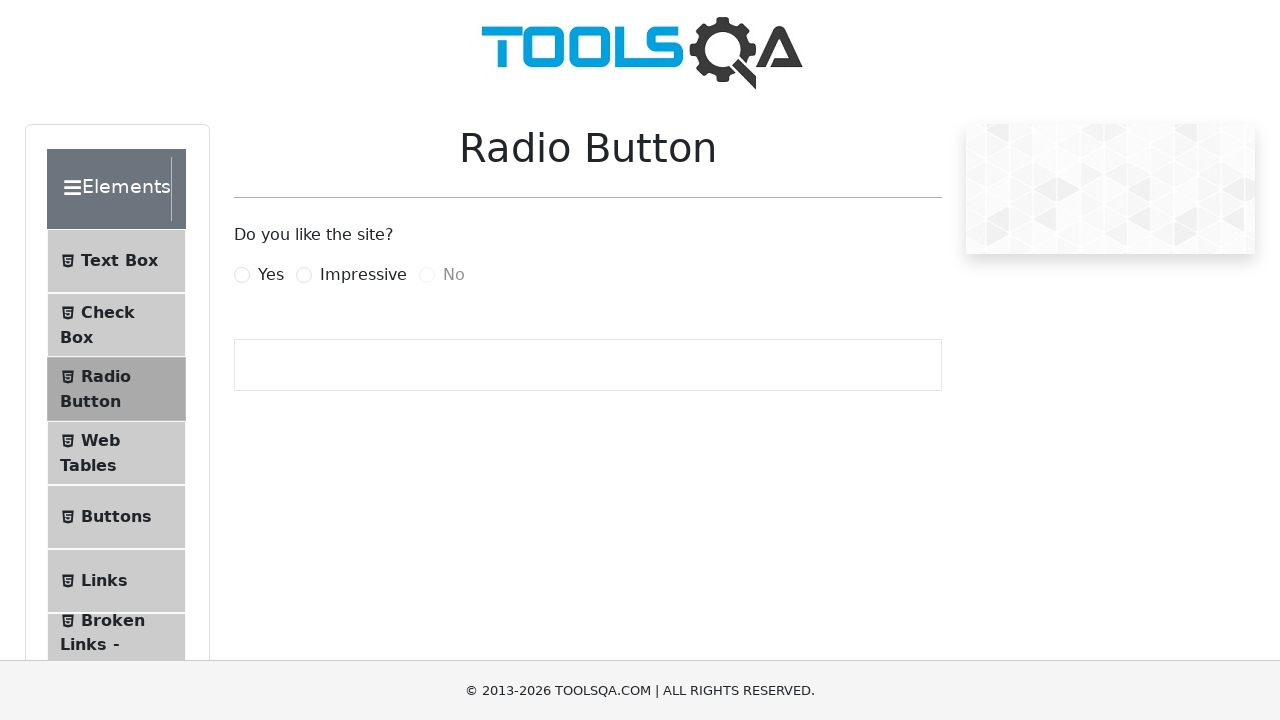

Navigated to radio button test page
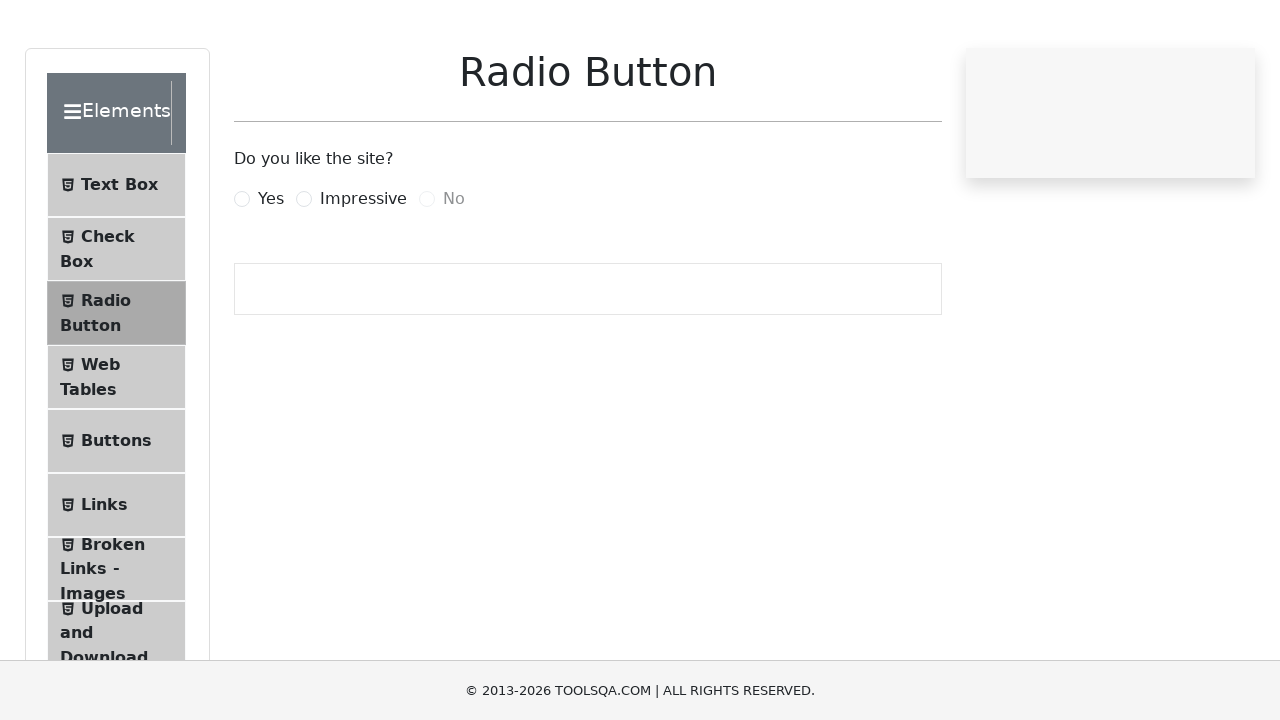

Clicked the 'Yes' radio button option at (271, 275) on label[for='yesRadio']
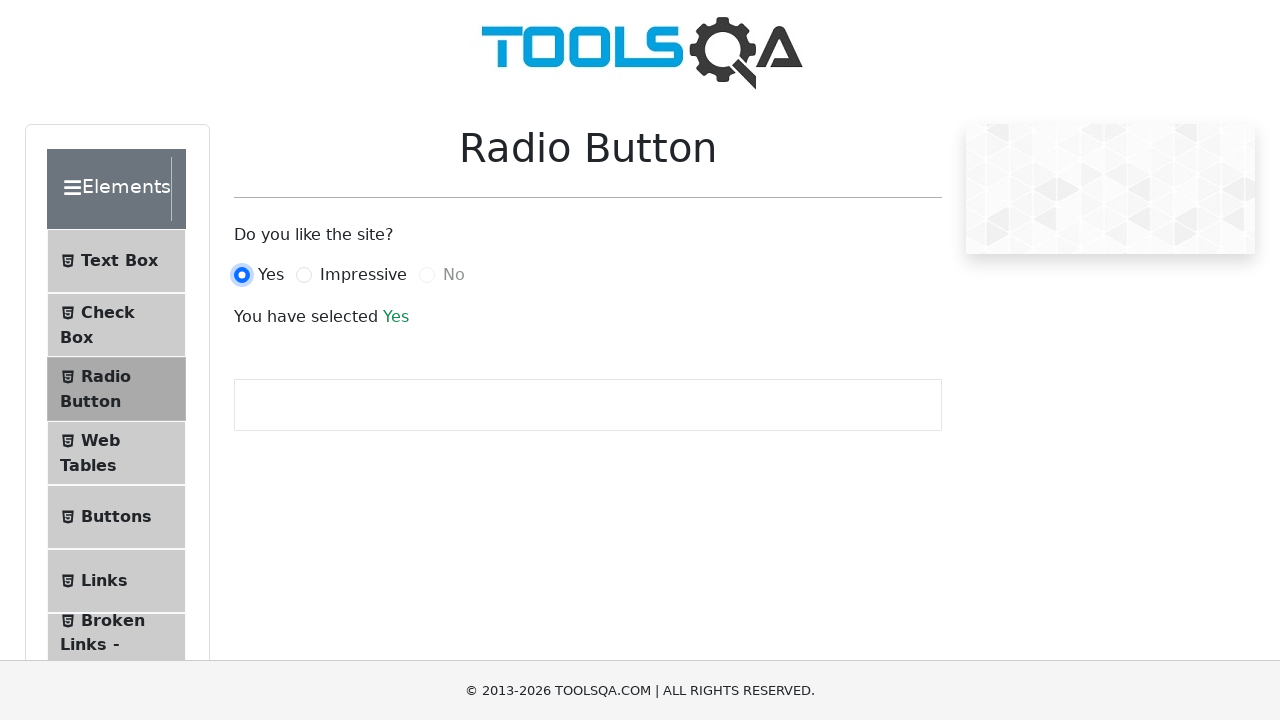

Radio button selection confirmation text appeared
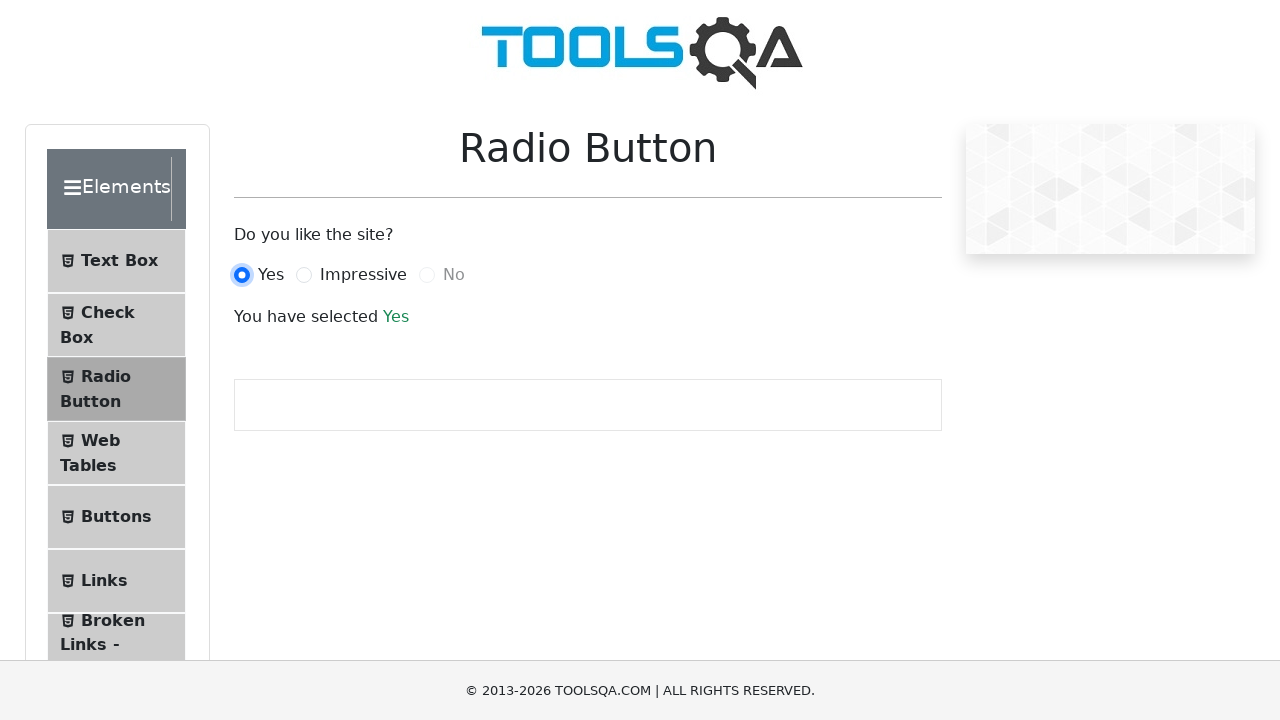

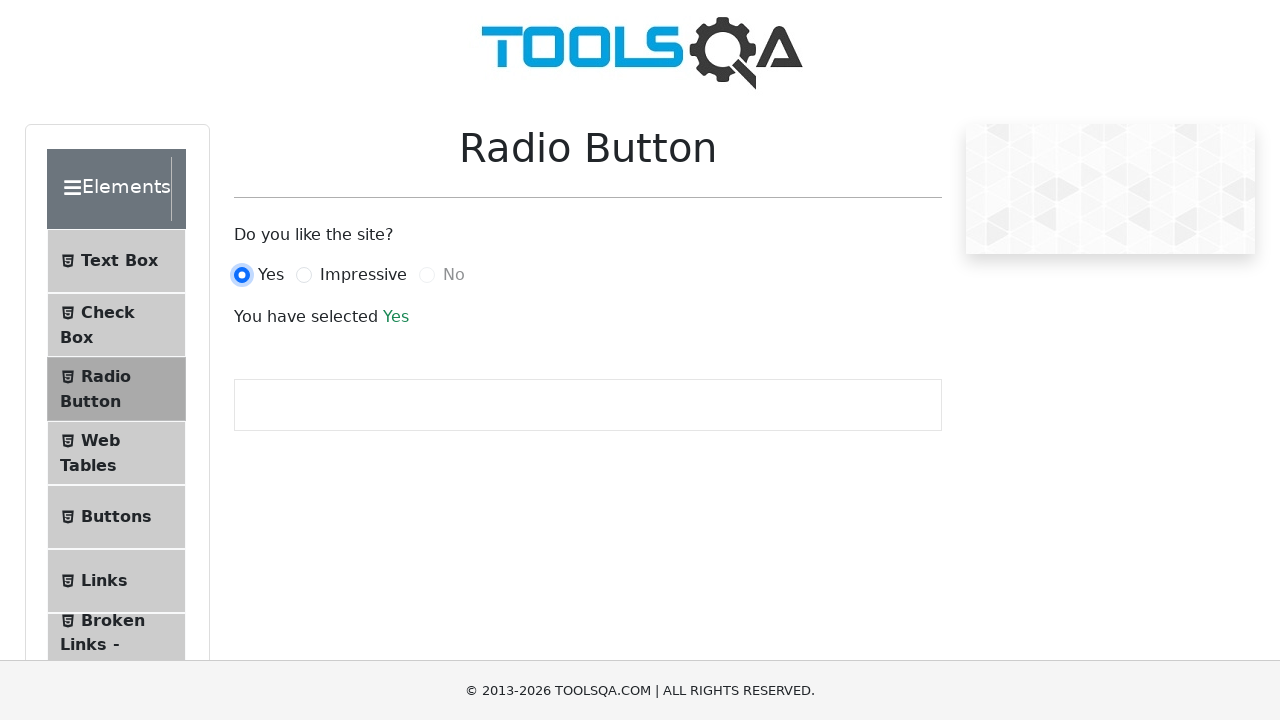